Tests checkbox interaction by finding all sports checkboxes and checking any that are not already selected

Starting URL: http://www.tizag.com/htmlT/htmlcheckboxes.php

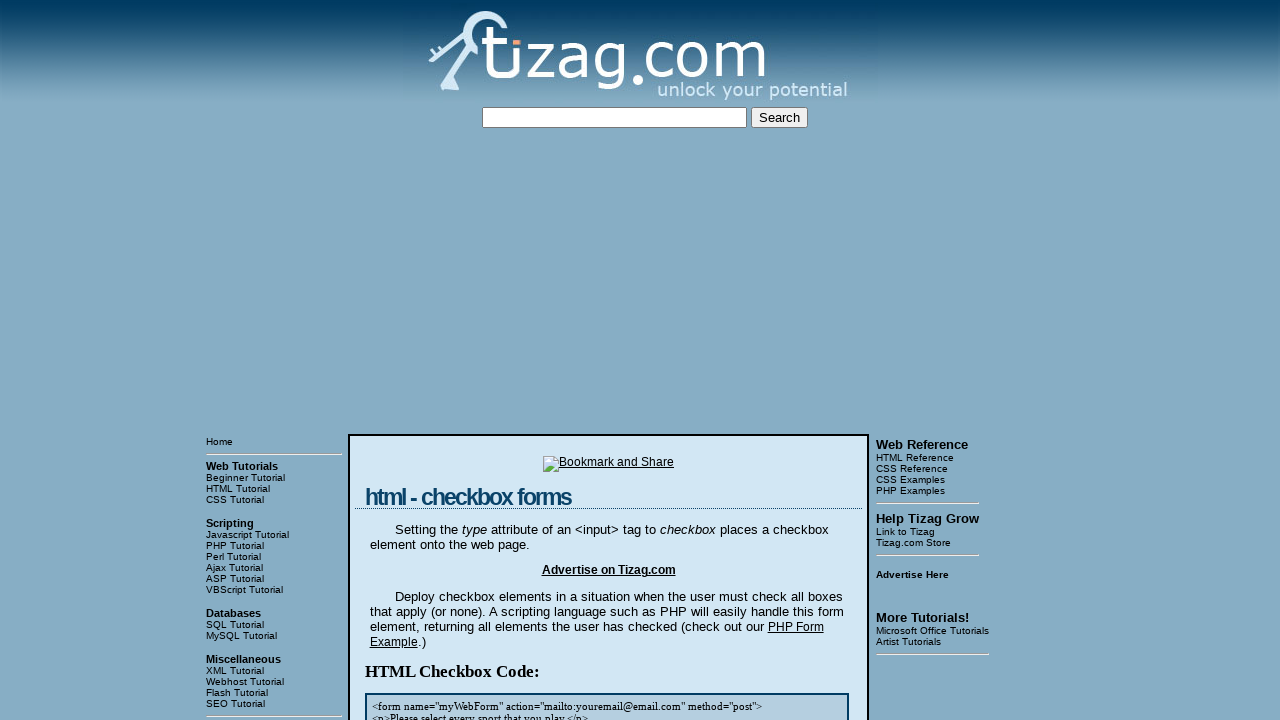

Located all sports checkboxes on the page
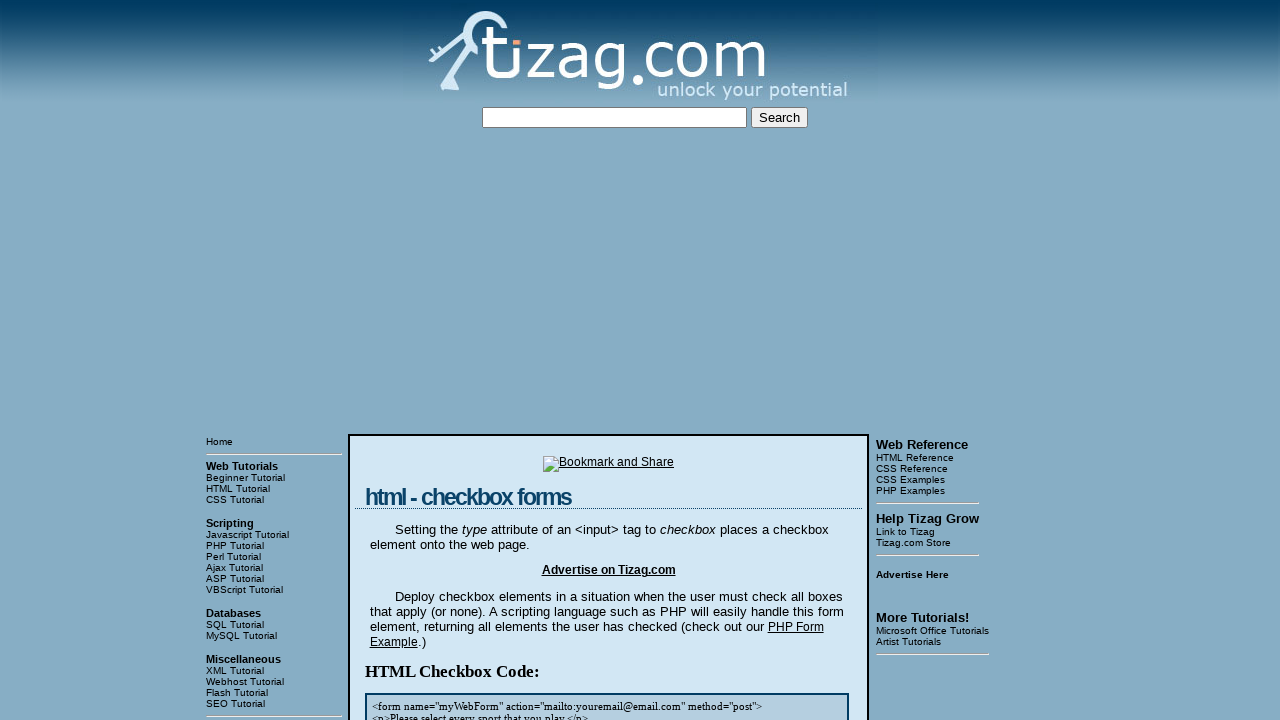

Clicked an unchecked sports checkbox at (422, 360) on xpath=//input[@type='checkbox'][@name='sports'] >> nth=0
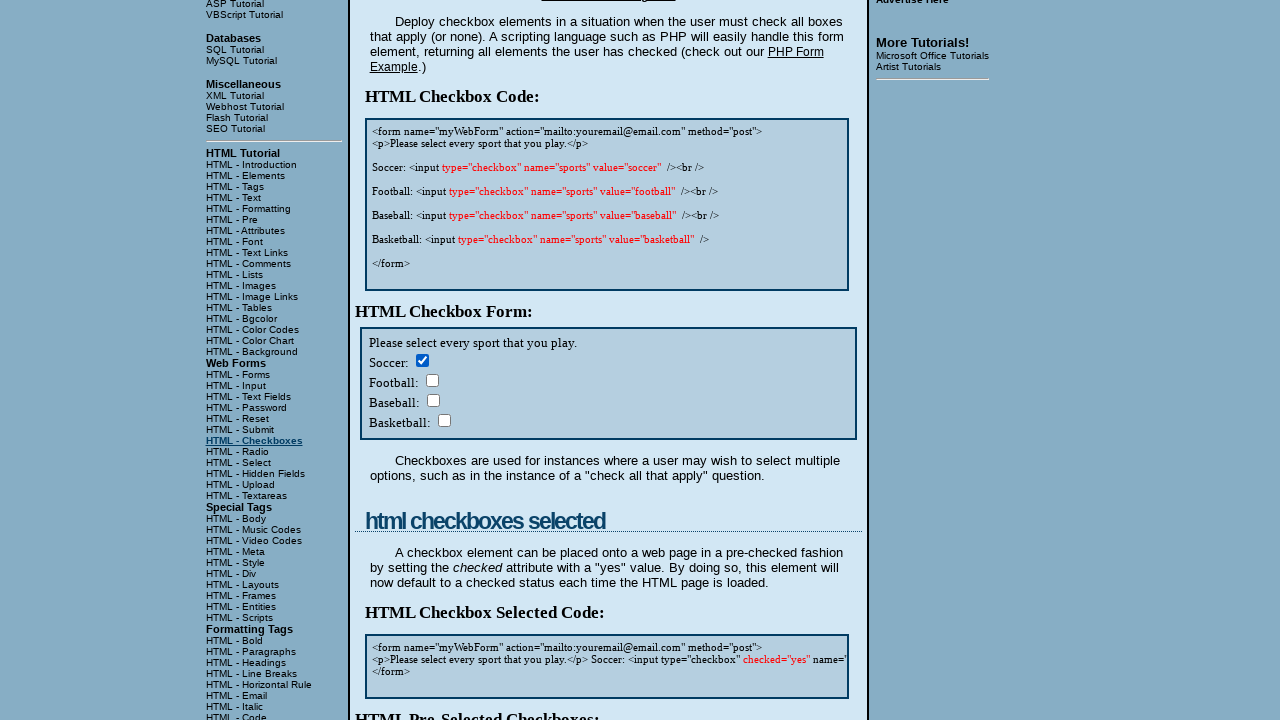

Clicked an unchecked sports checkbox at (432, 380) on xpath=//input[@type='checkbox'][@name='sports'] >> nth=1
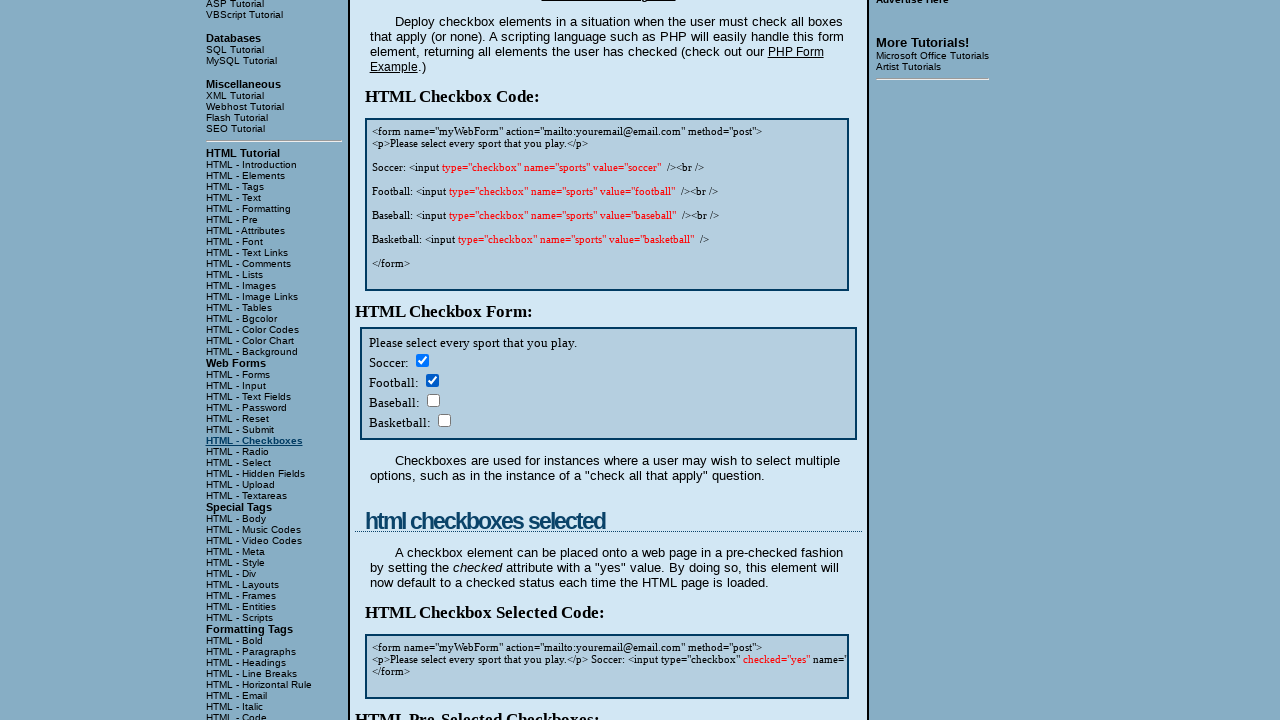

Clicked an unchecked sports checkbox at (433, 400) on xpath=//input[@type='checkbox'][@name='sports'] >> nth=2
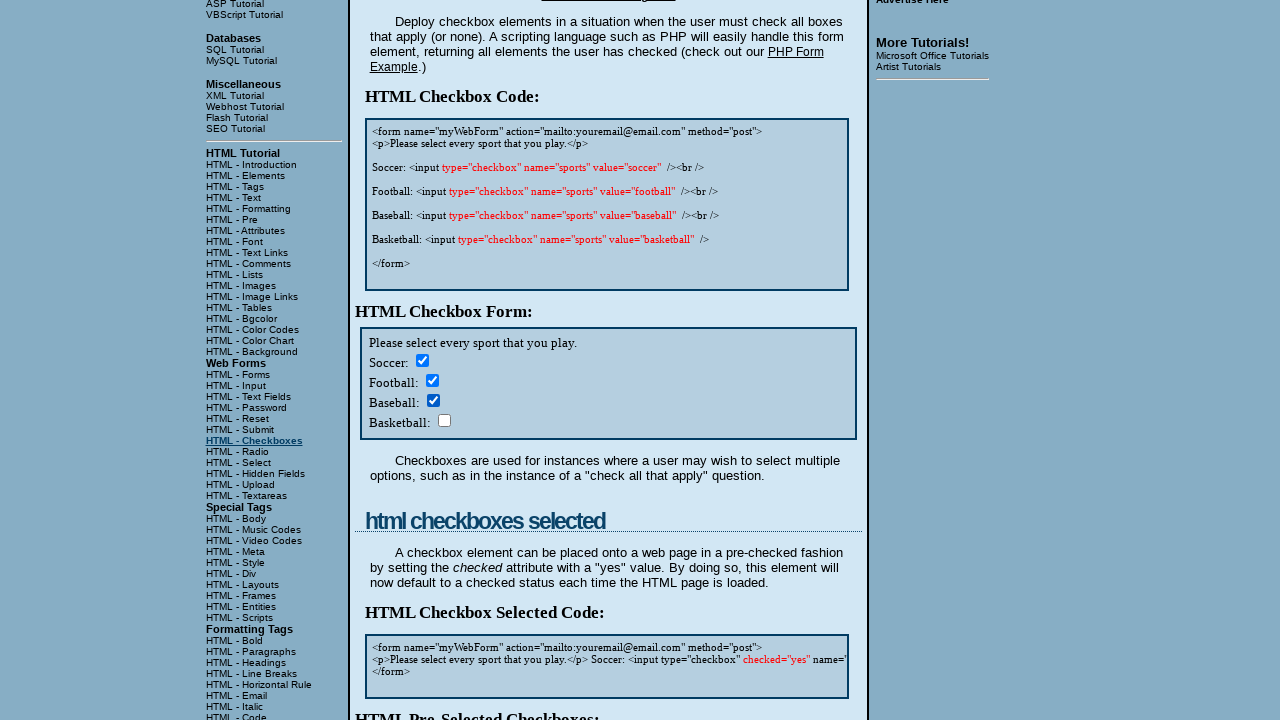

Clicked an unchecked sports checkbox at (444, 420) on xpath=//input[@type='checkbox'][@name='sports'] >> nth=3
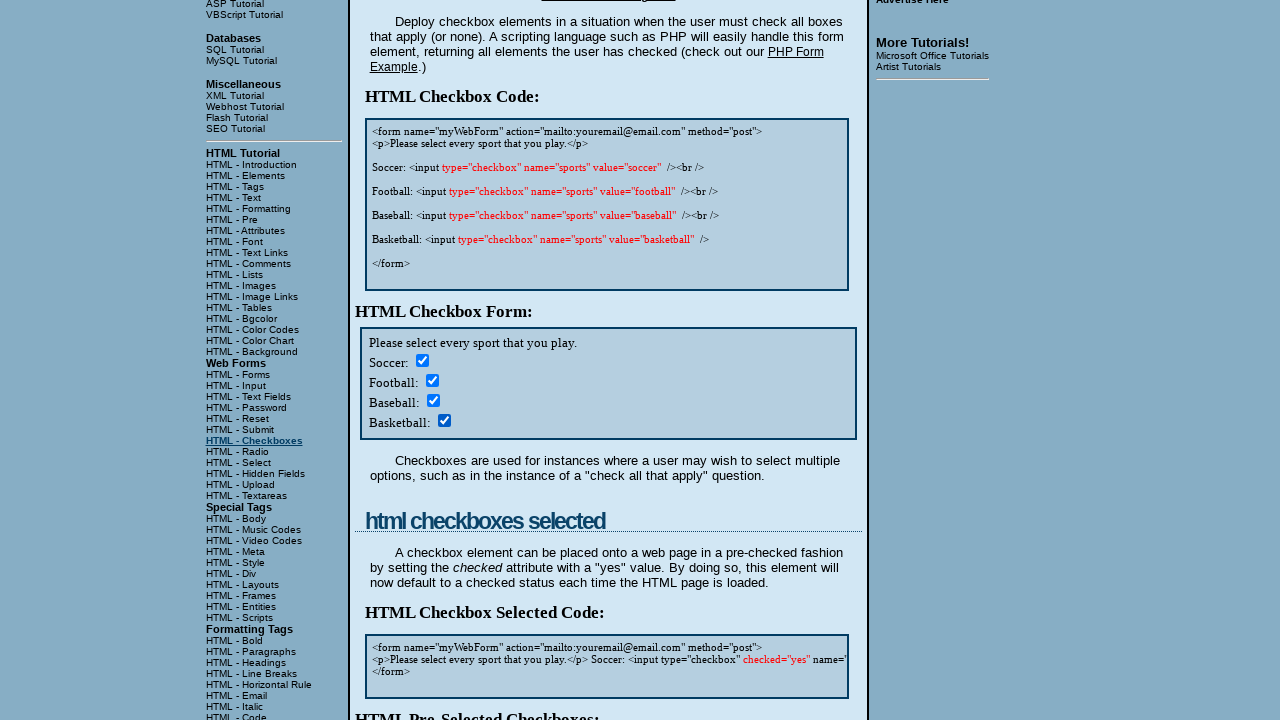

Clicked an unchecked sports checkbox at (432, 360) on xpath=//input[@type='checkbox'][@name='sports'] >> nth=5
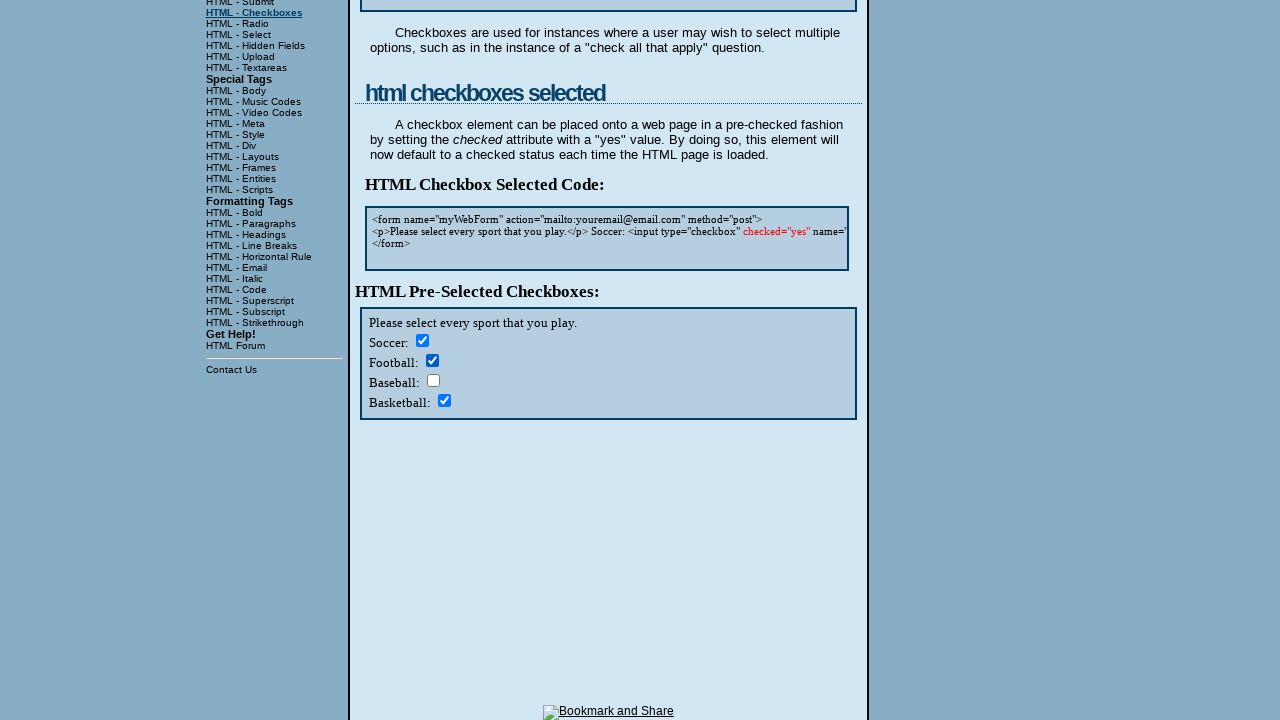

Clicked an unchecked sports checkbox at (433, 380) on xpath=//input[@type='checkbox'][@name='sports'] >> nth=6
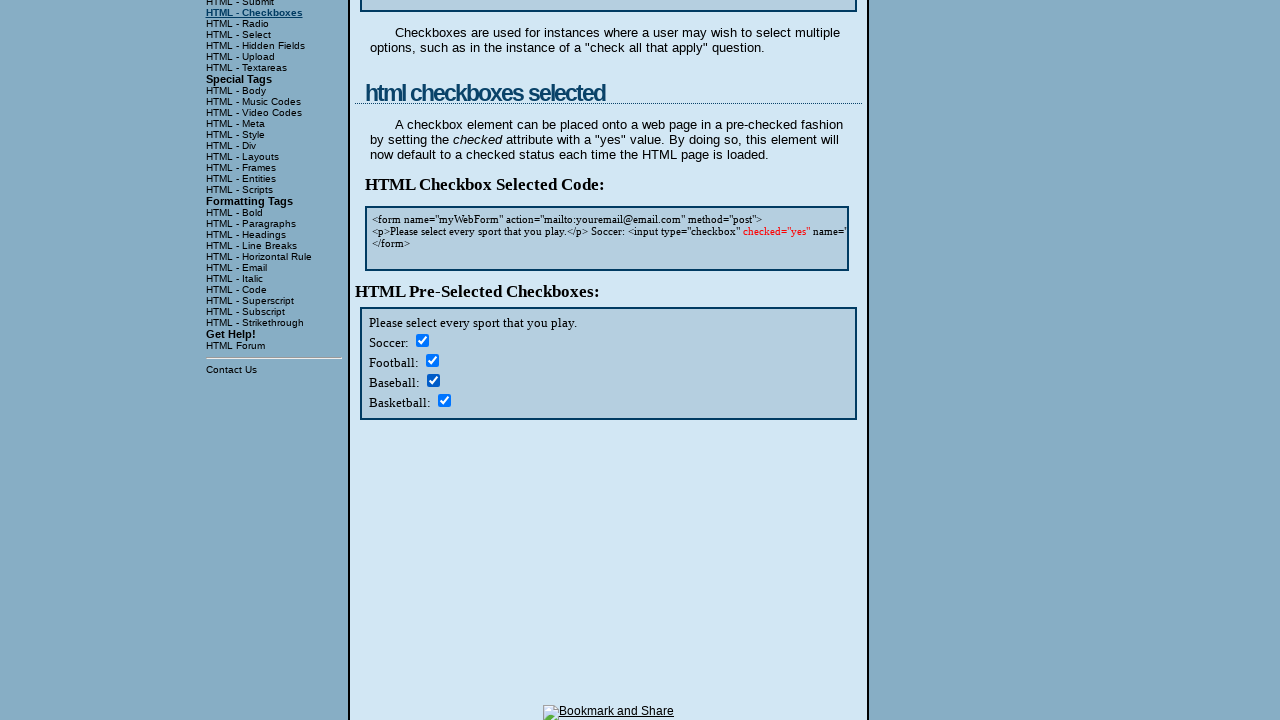

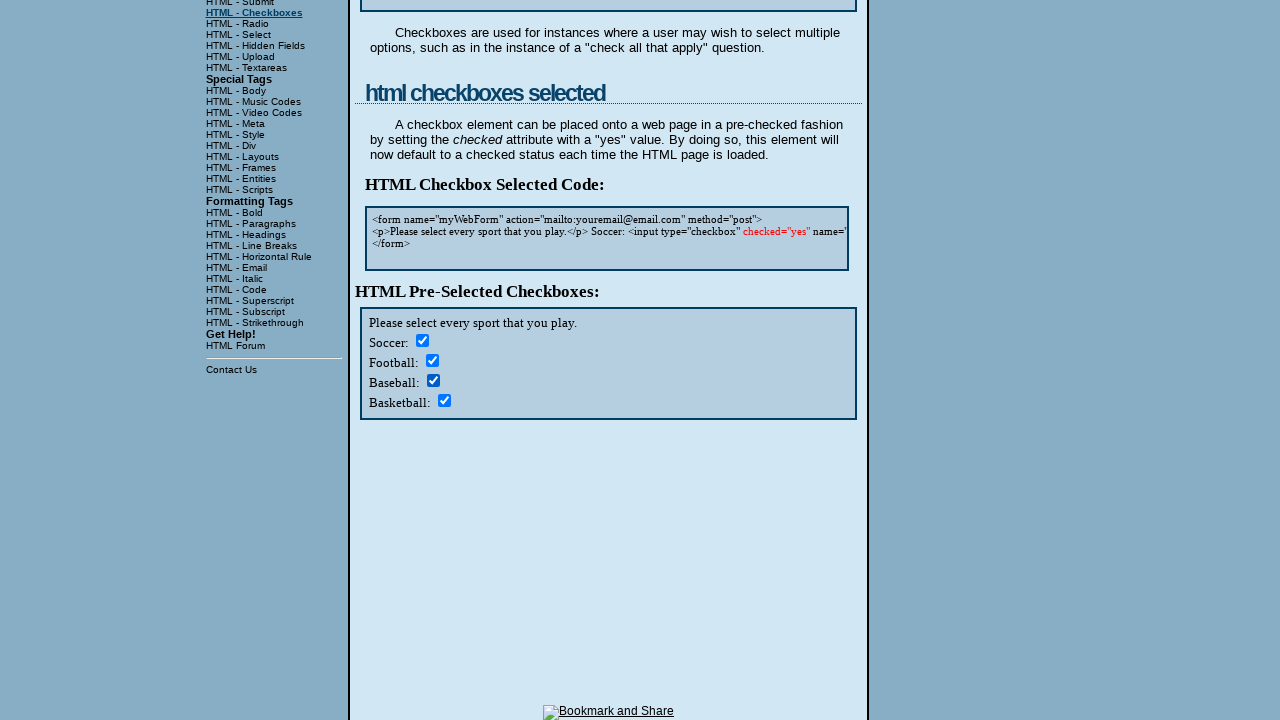